Tests successful user registration by filling out the sign-up form with valid data and verifying the user is redirected to the contact list page.

Starting URL: https://thinking-tester-contact-list.herokuapp.com/addUser

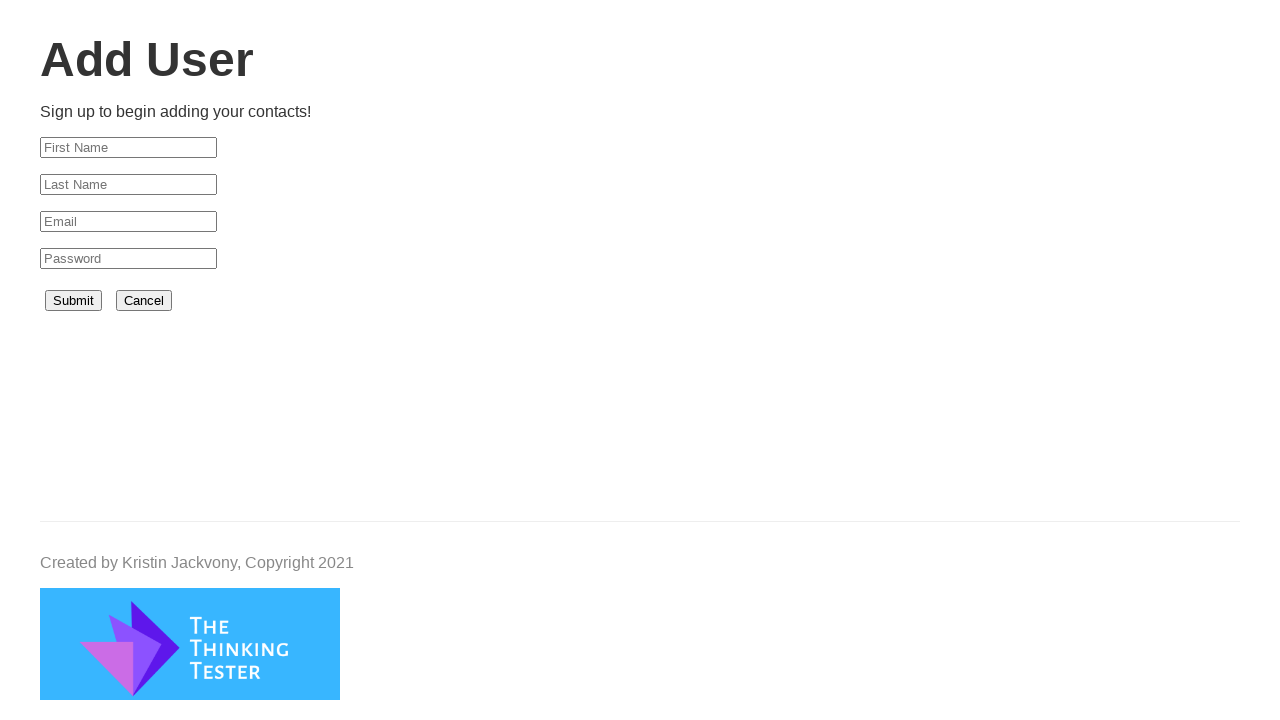

Filled first name field with 'John' on #firstName
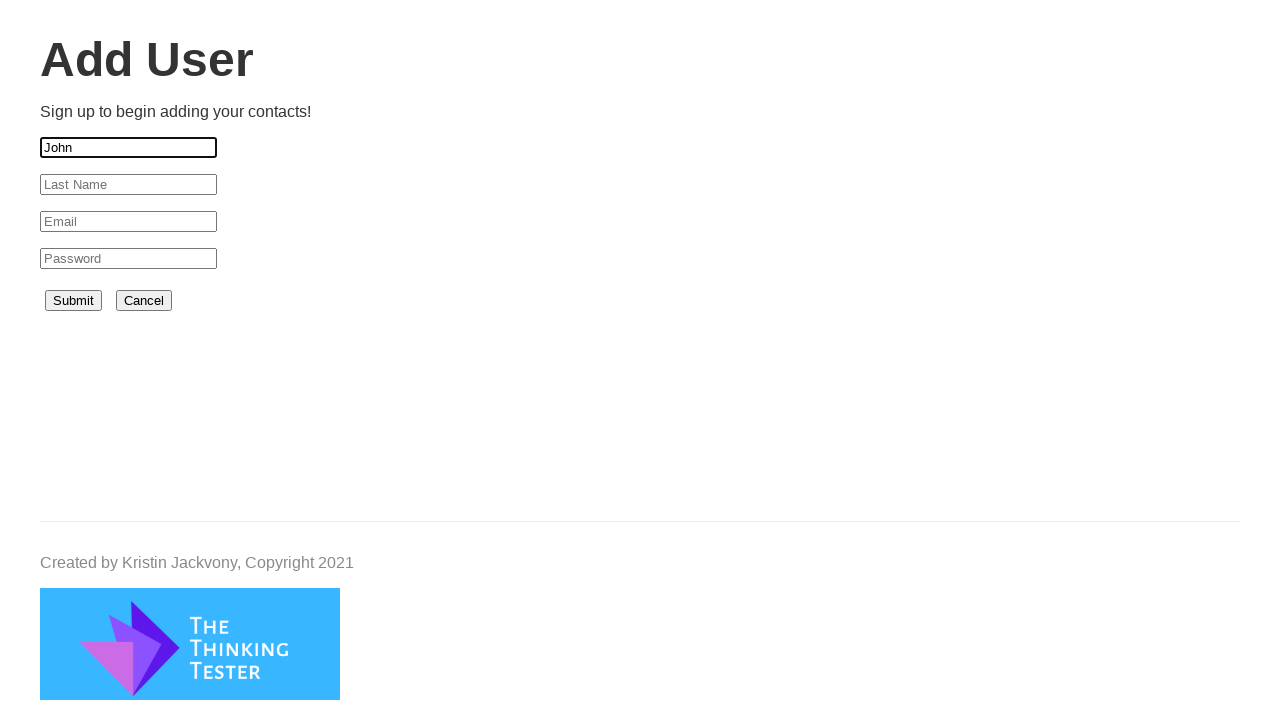

Filled last name field with 'Doe' on #lastName
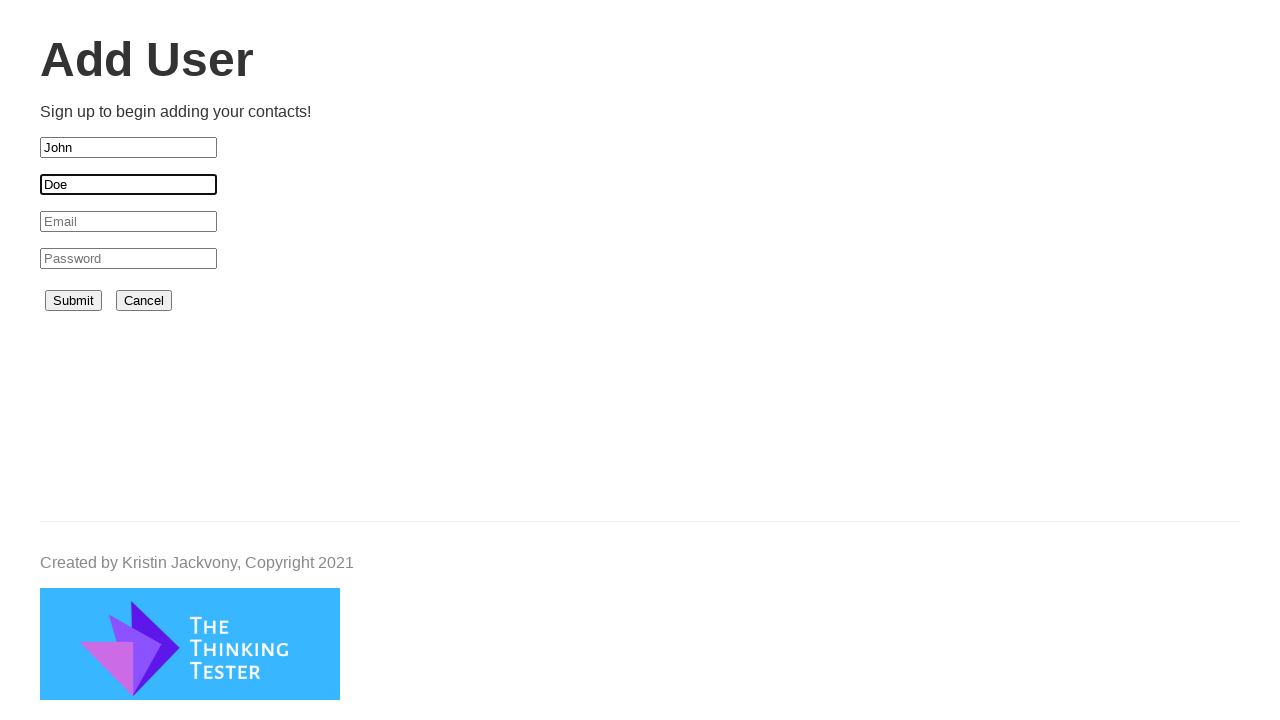

Filled email field with '6caf1ac7-9386-49ca-8372-e03a8ff30ed3@example.com' on #email
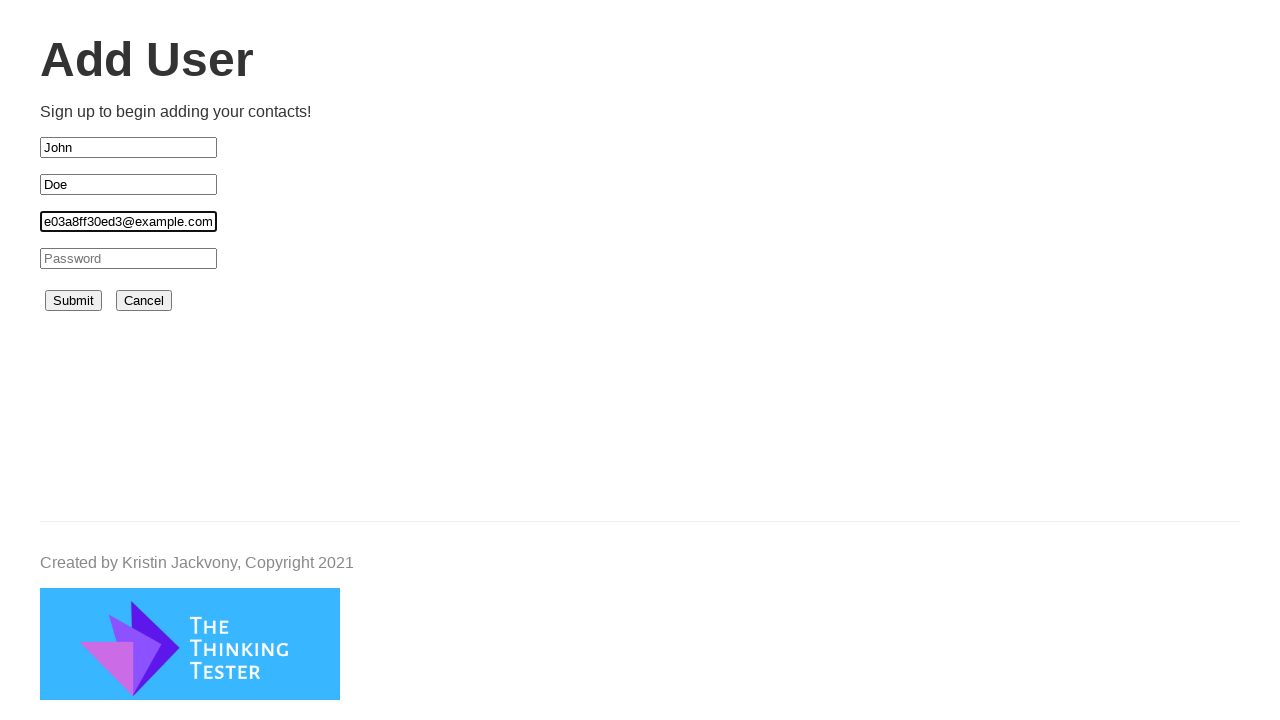

Filled password field with 'Password123!' on #password
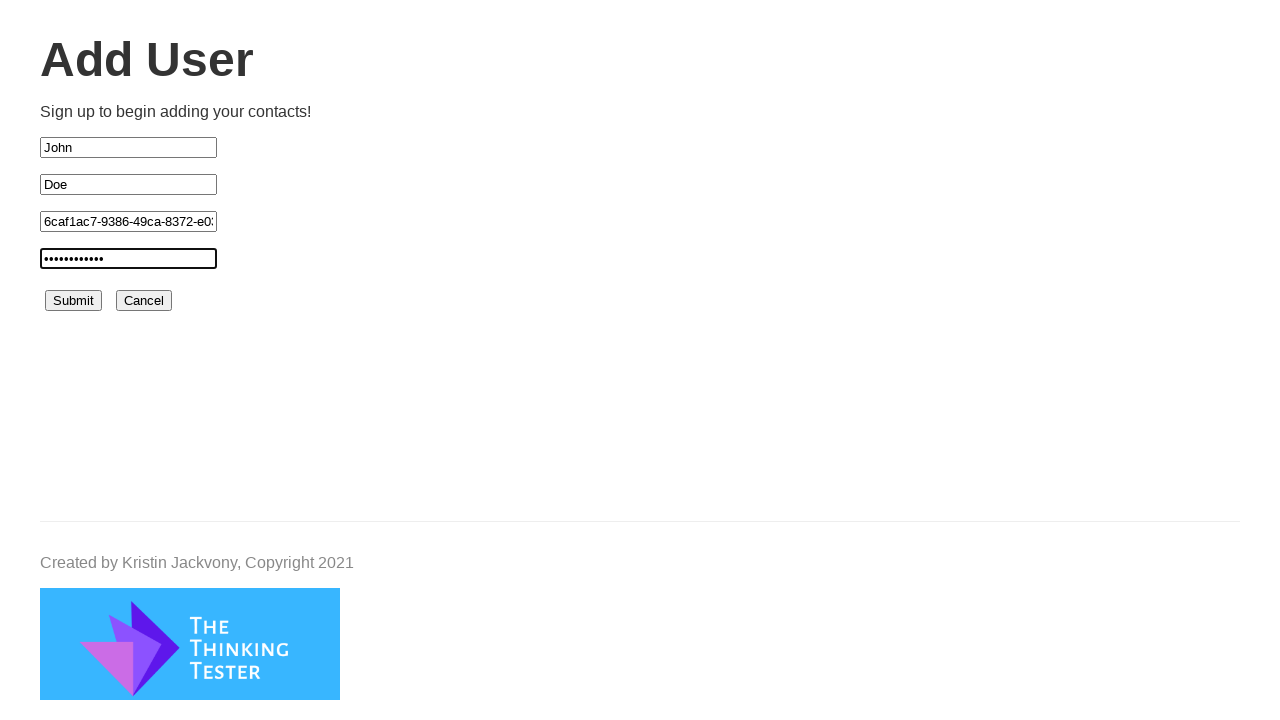

Clicked submit button to create user account at (74, 301) on #submit
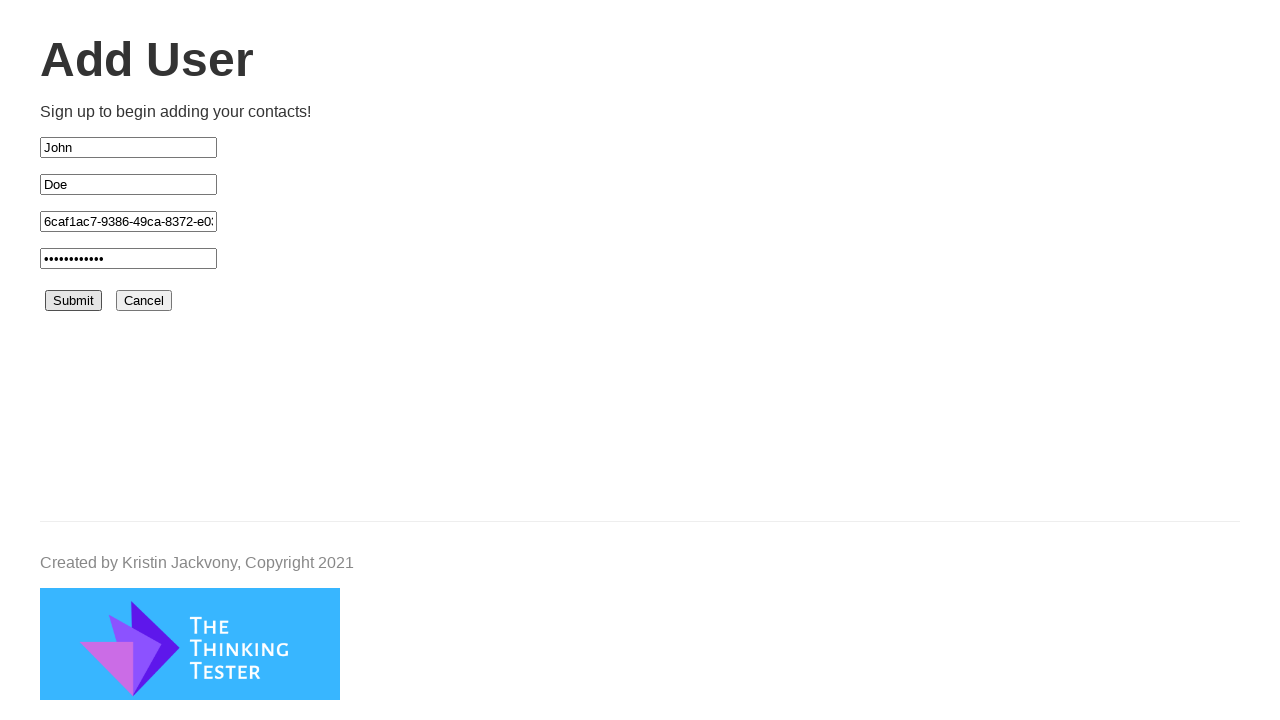

Successfully redirected to contact list page after signup
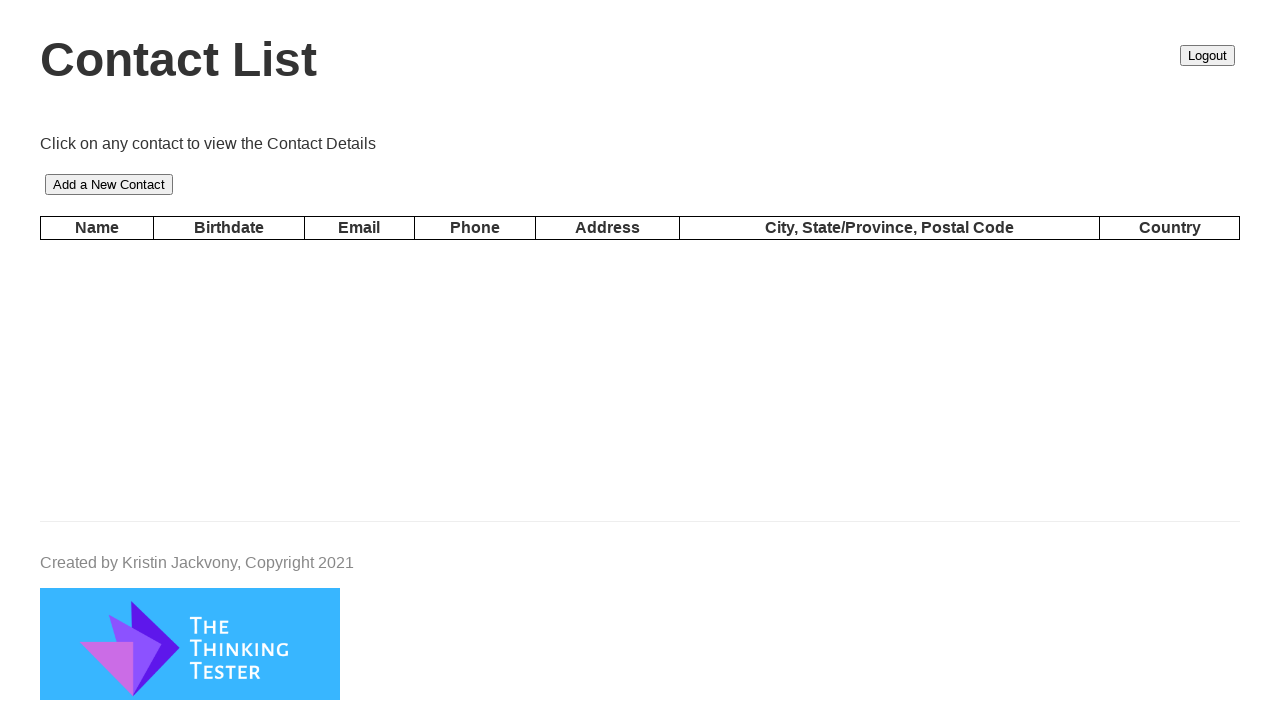

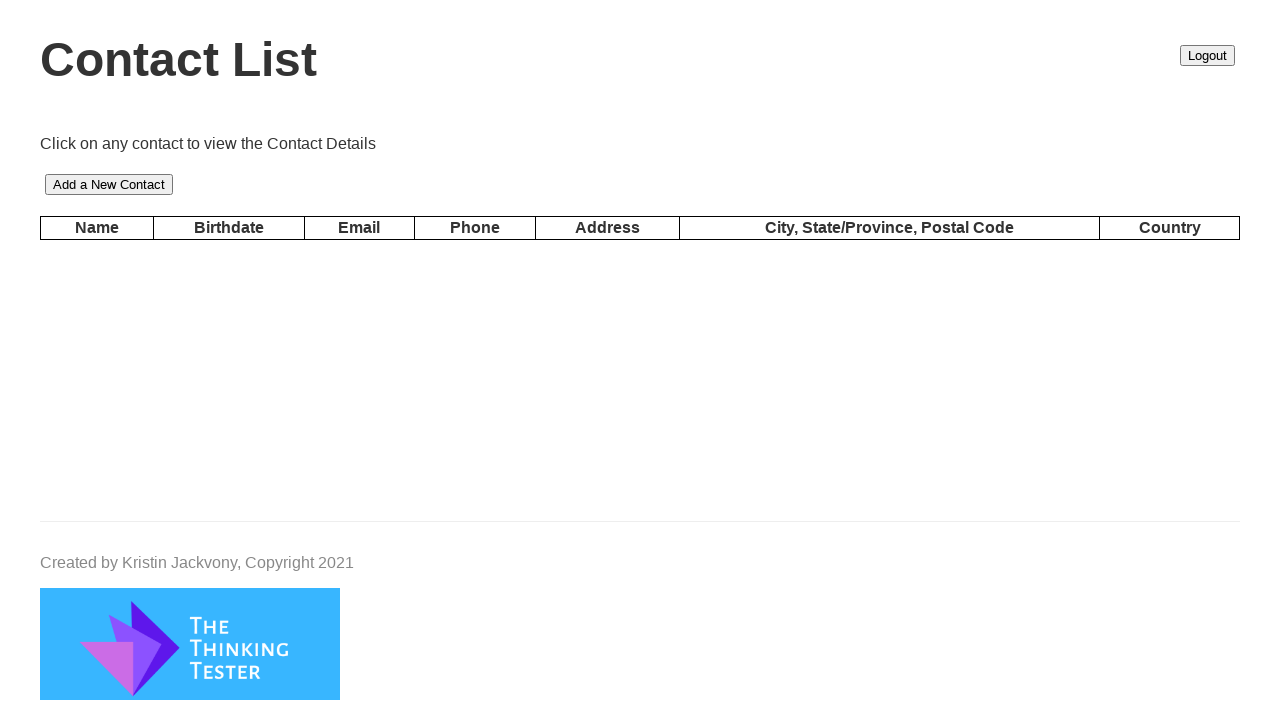